Tests various mouse interaction events (click, double-click, right-click) on a page and verifies the active element's text changes

Starting URL: https://v1.training-support.net/selenium/input-events

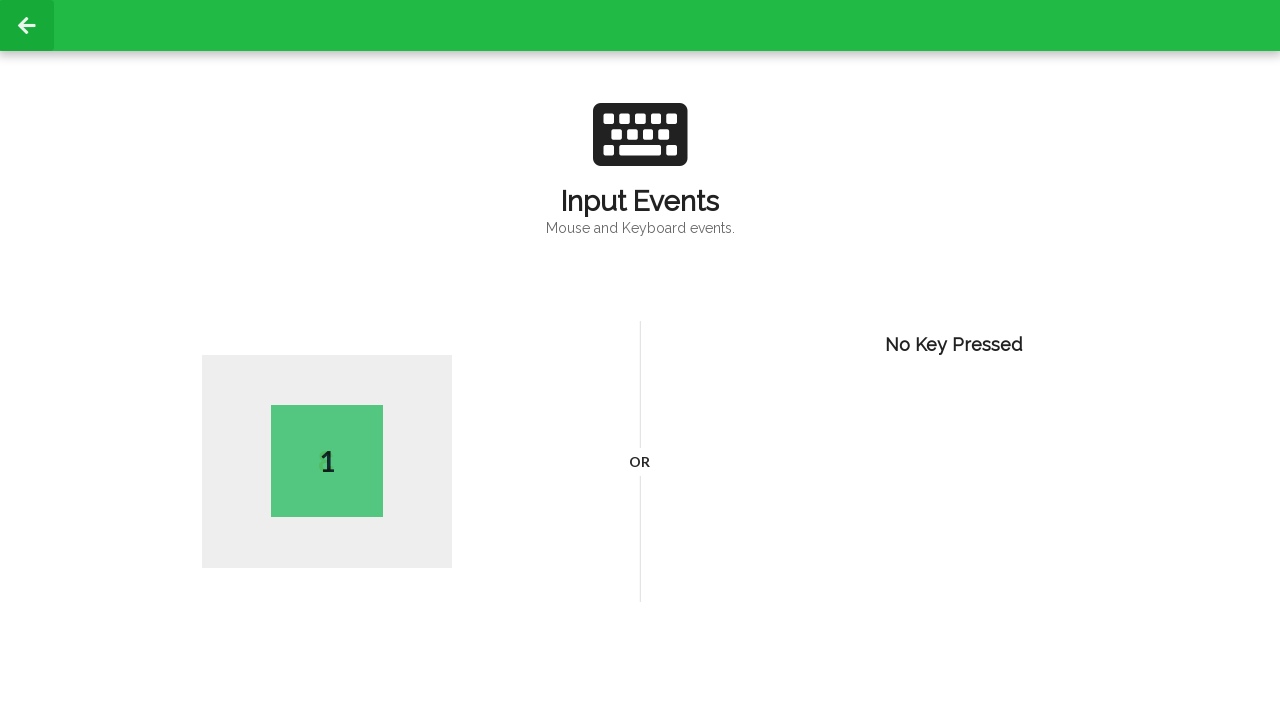

Performed left click on page body at (640, 360) on body
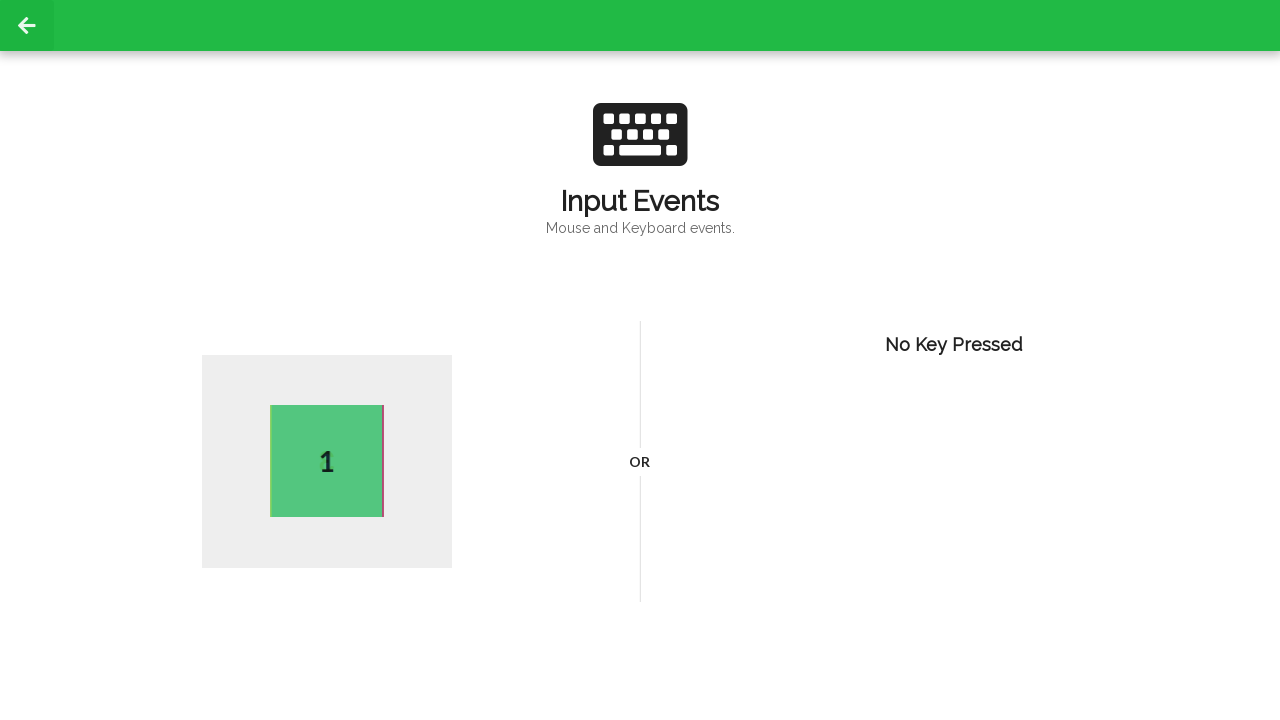

Retrieved active element text after left click: 2
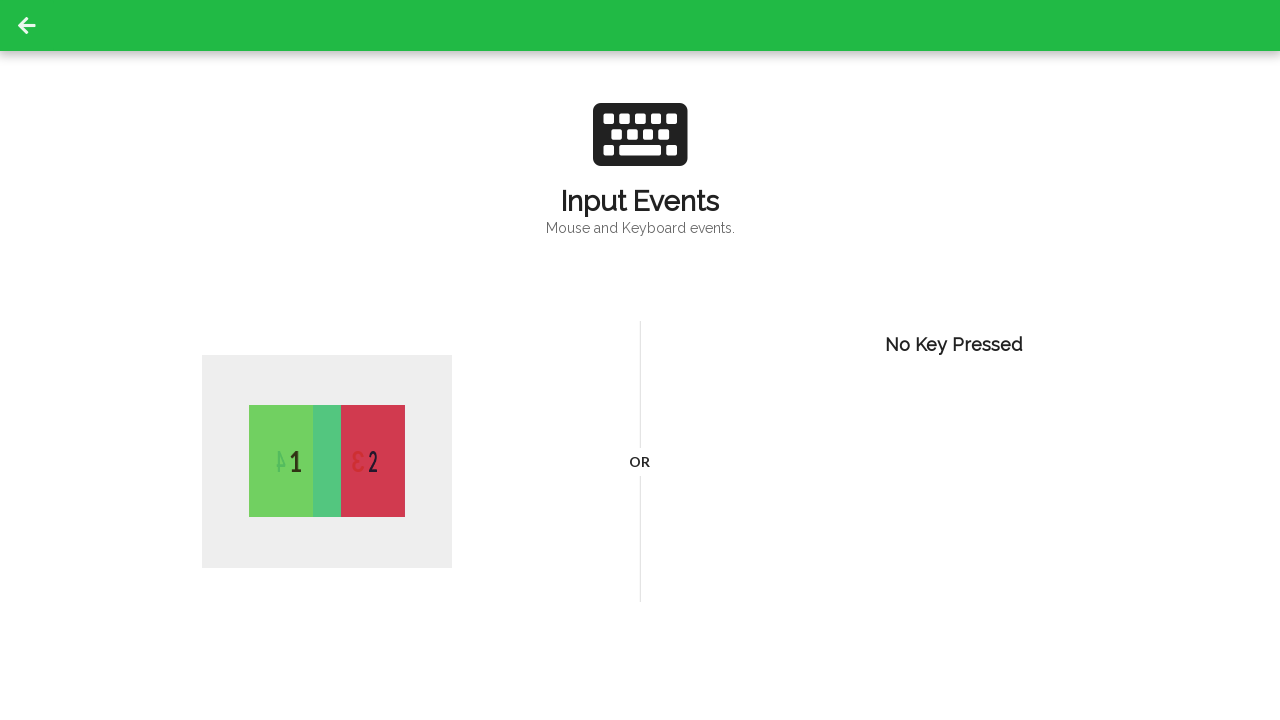

Performed double click on page body at (640, 360) on body
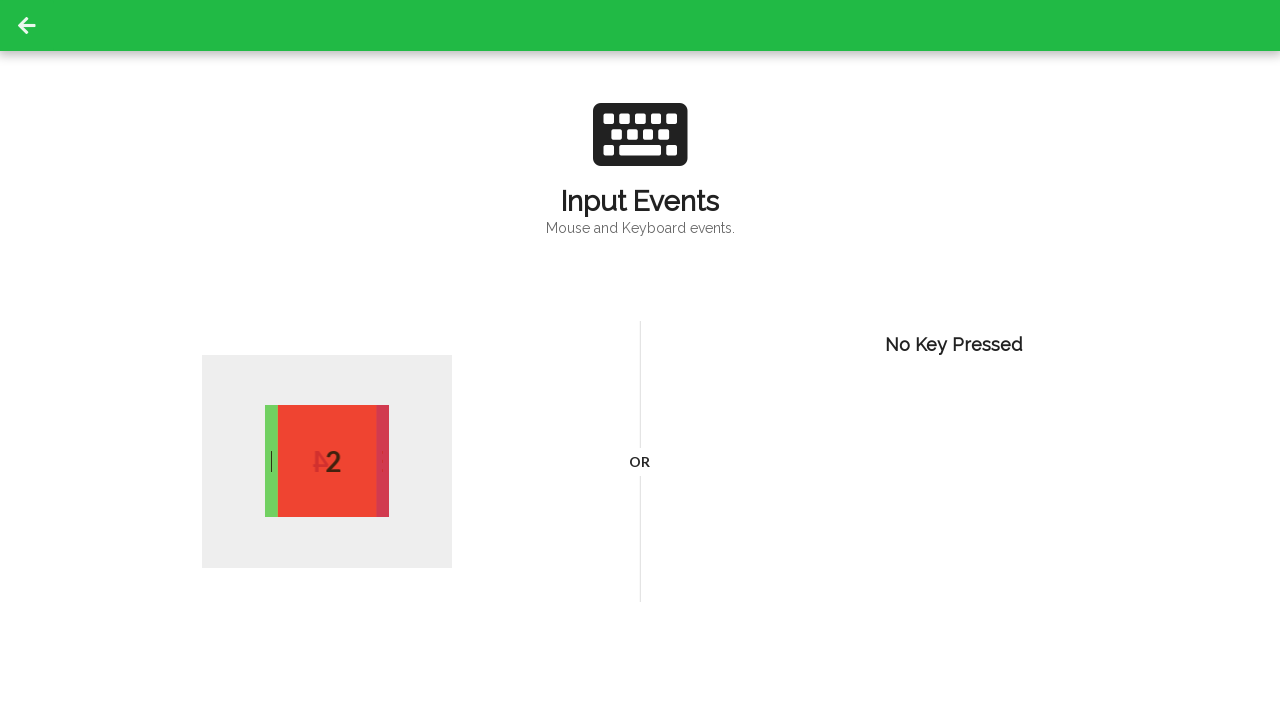

Retrieved active element text after double click: 3
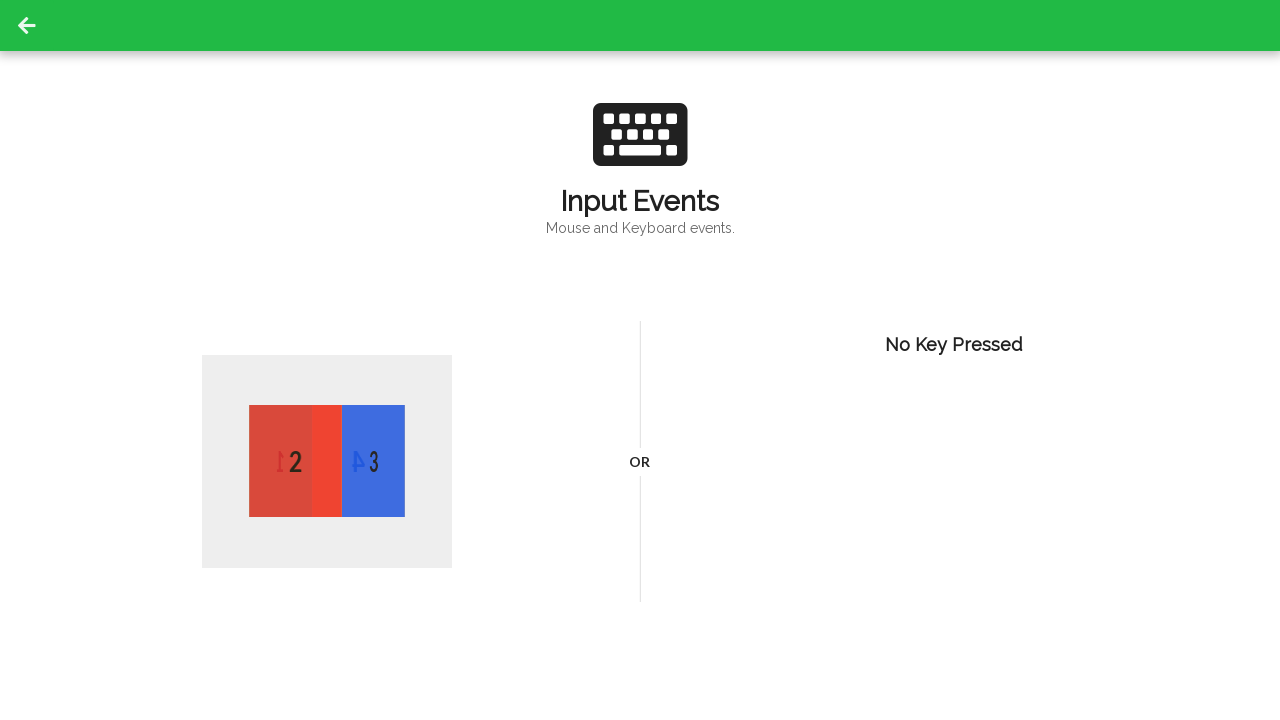

Performed right click on page body at (640, 360) on body
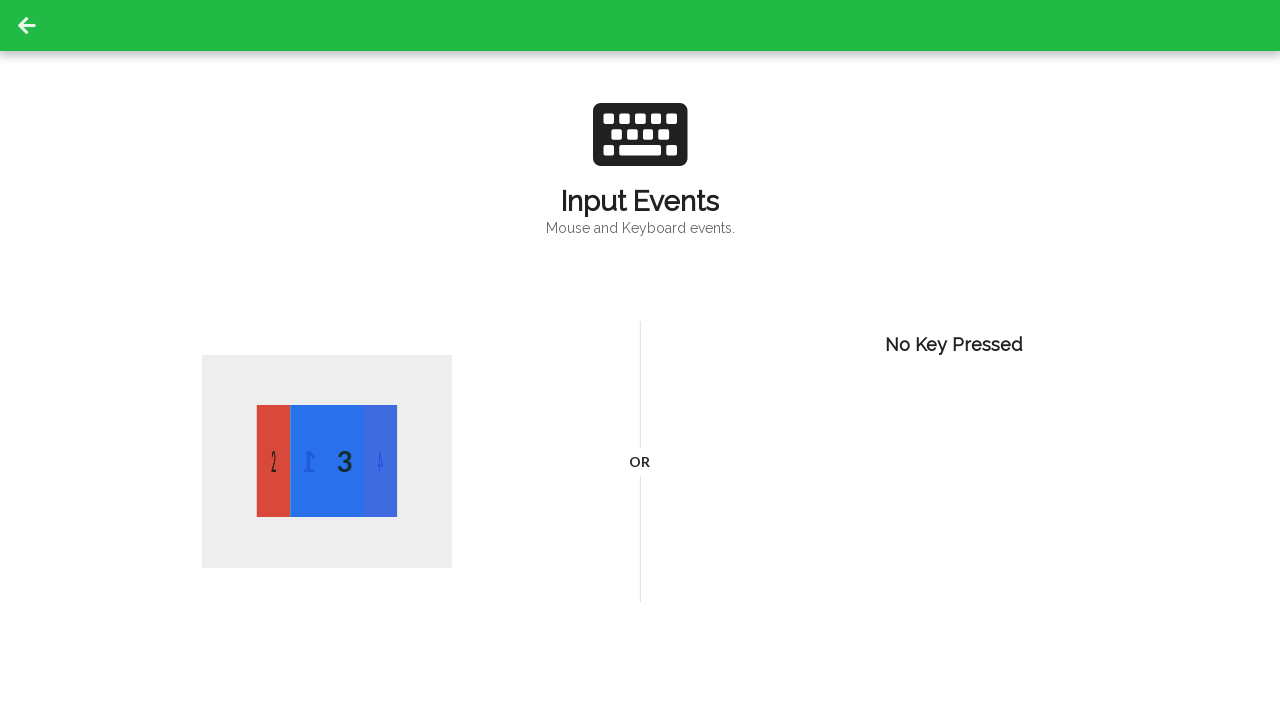

Retrieved active element text after right click: 2
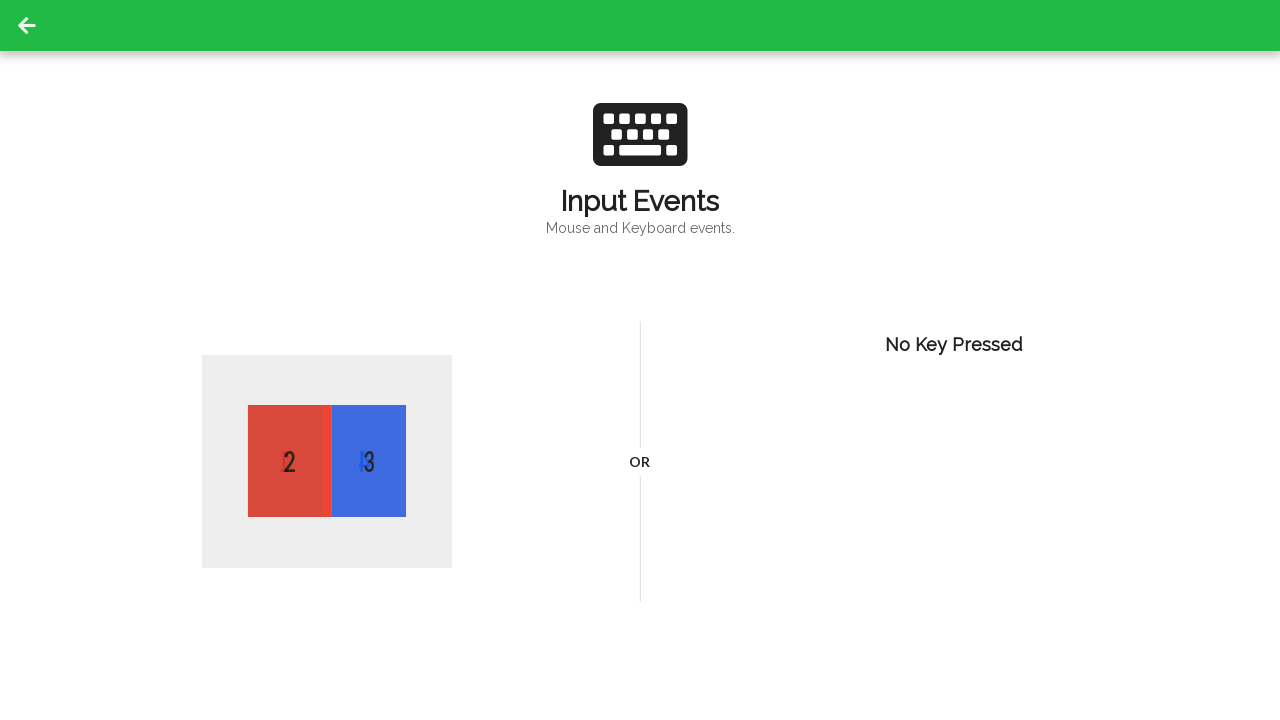

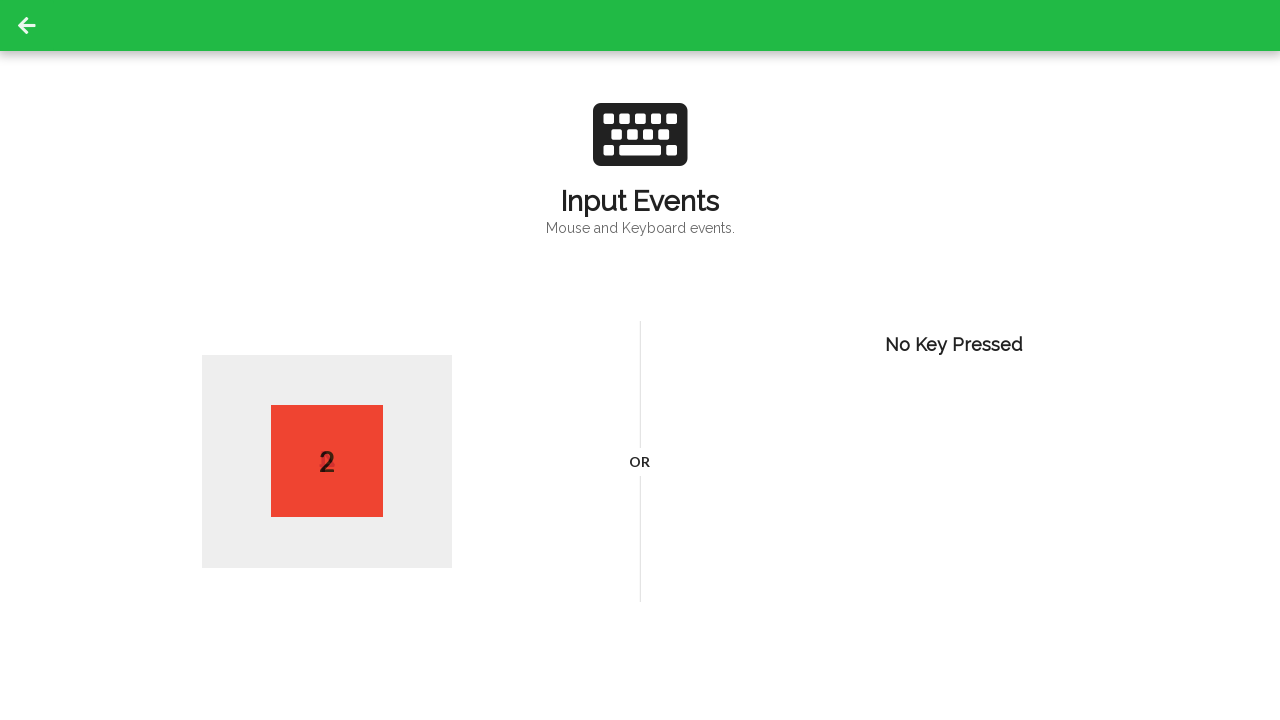